Tests the login form's error handling by entering invalid credentials and verifying that an appropriate error message is displayed when the login fails.

Starting URL: https://www.saucedemo.com/

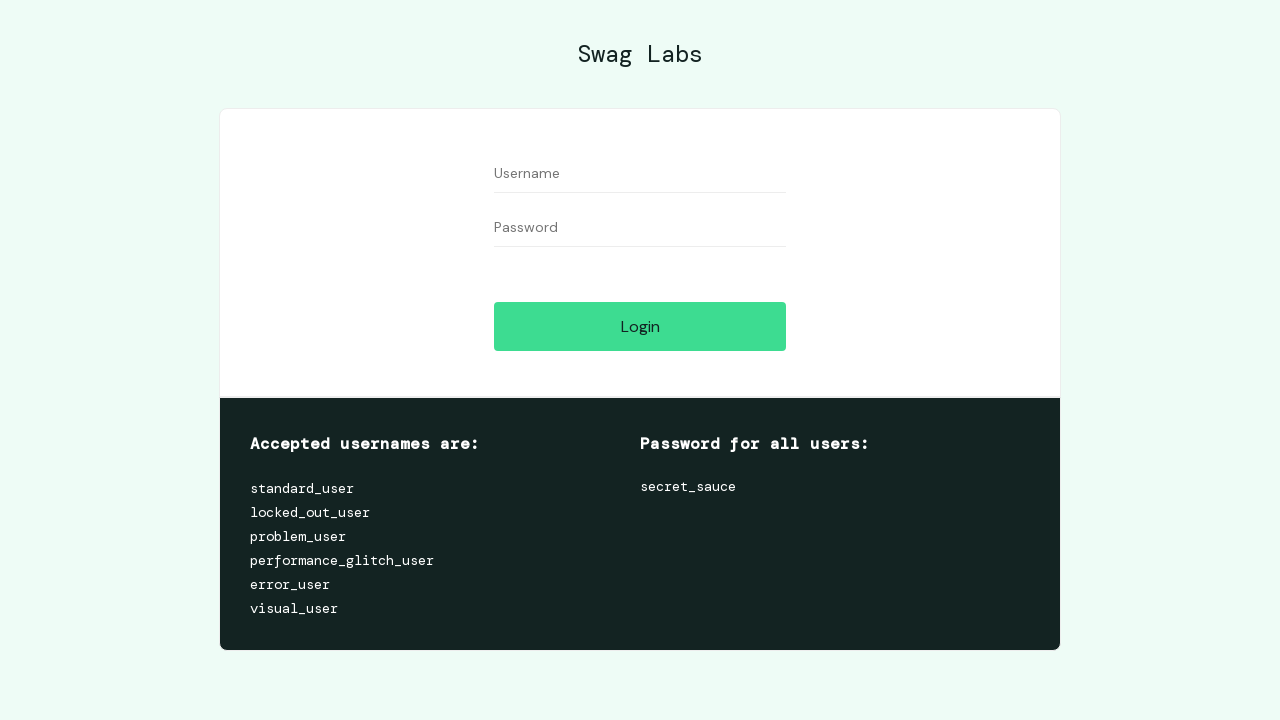

Filled username field with invalid value '1' on #user-name
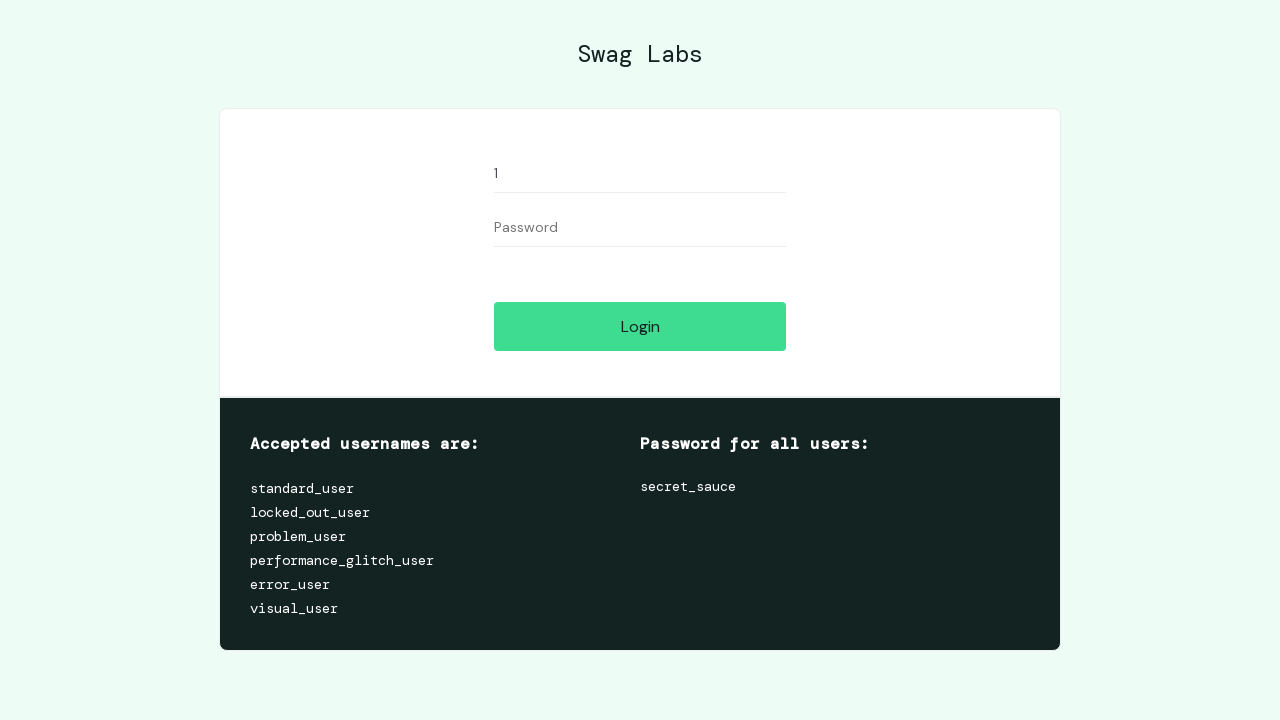

Filled password field with invalid value '1' on #password
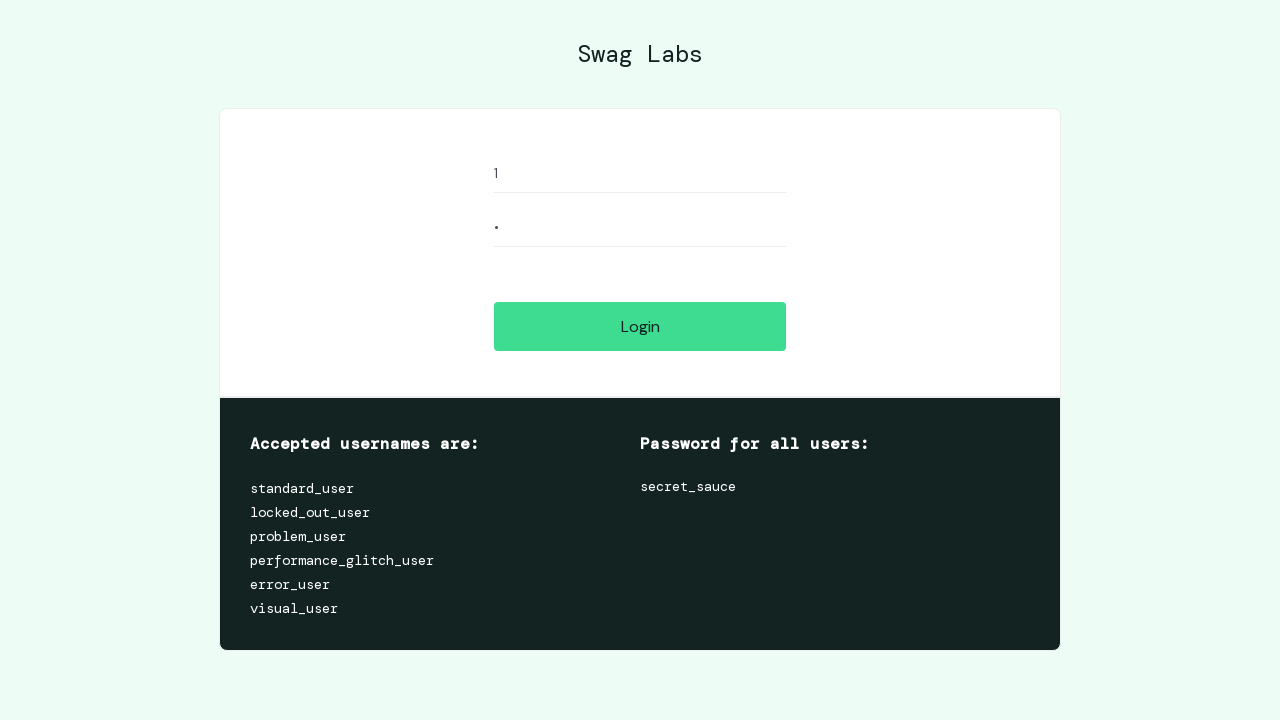

Clicked login button with invalid credentials at (640, 326) on #login-button
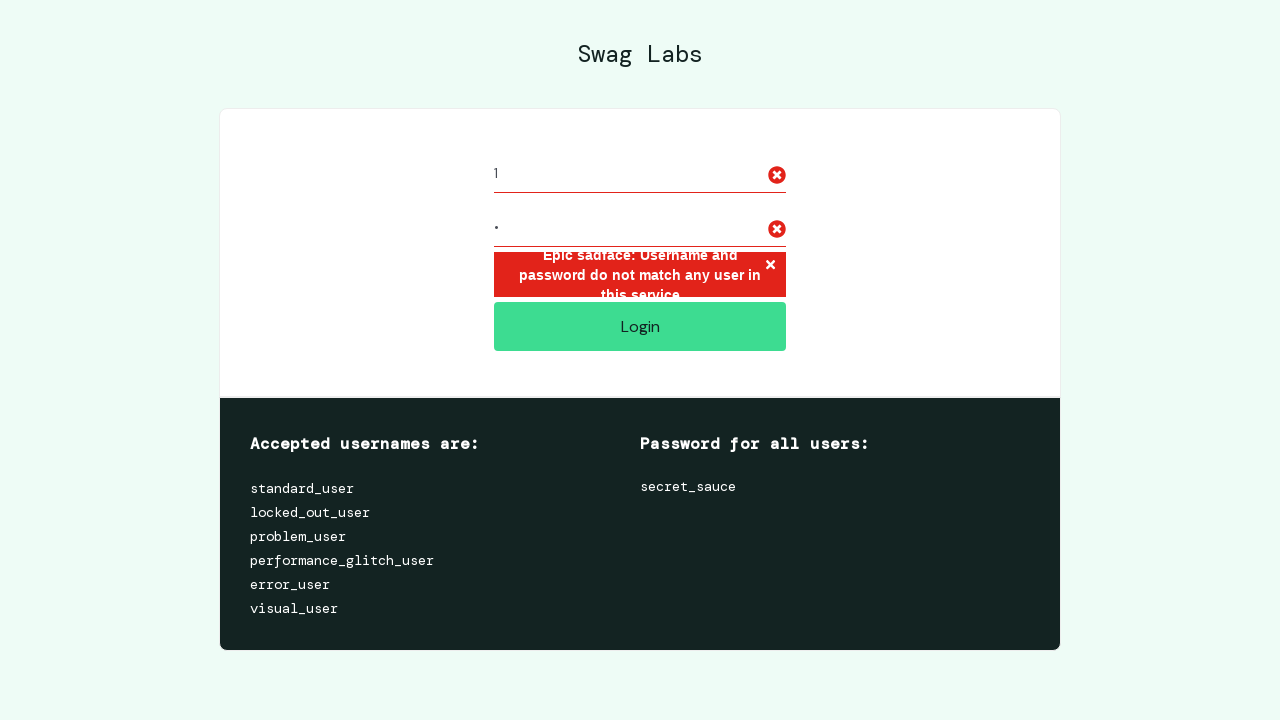

Error message element appeared after login attempt
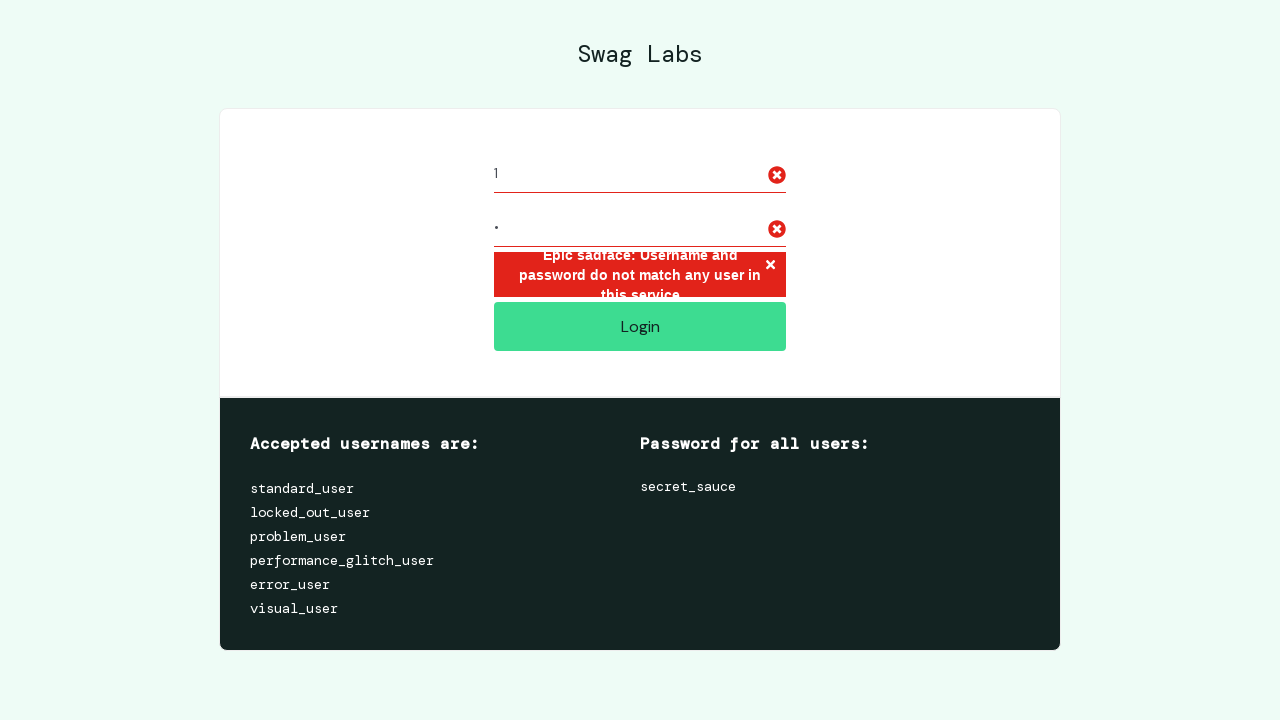

Located error message element
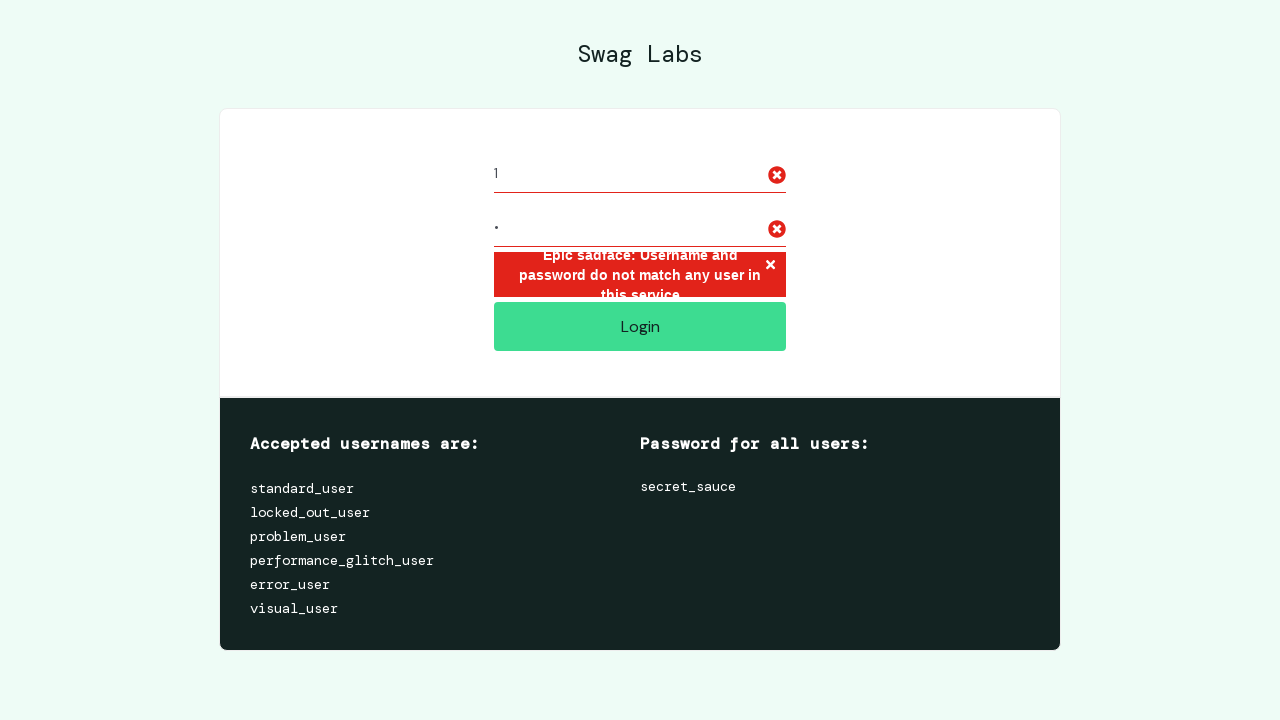

Verified error message: 'Epic sadface: Username and password do not match any user in this service'
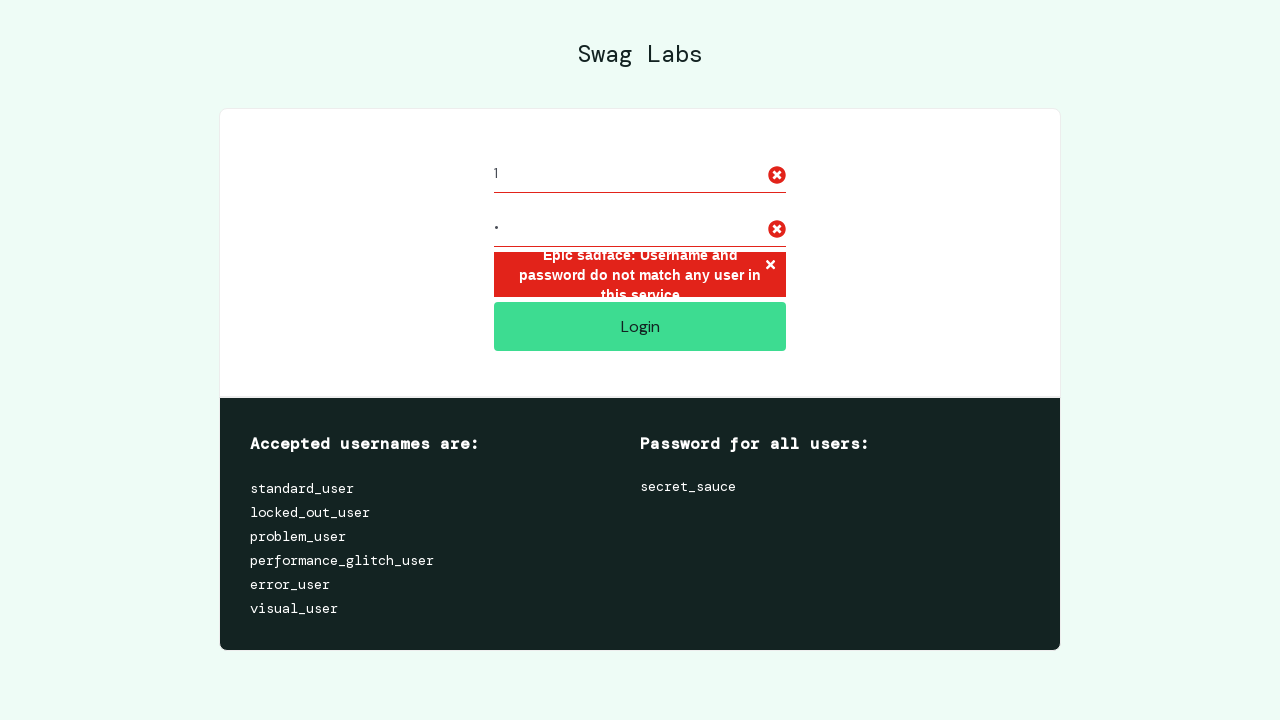

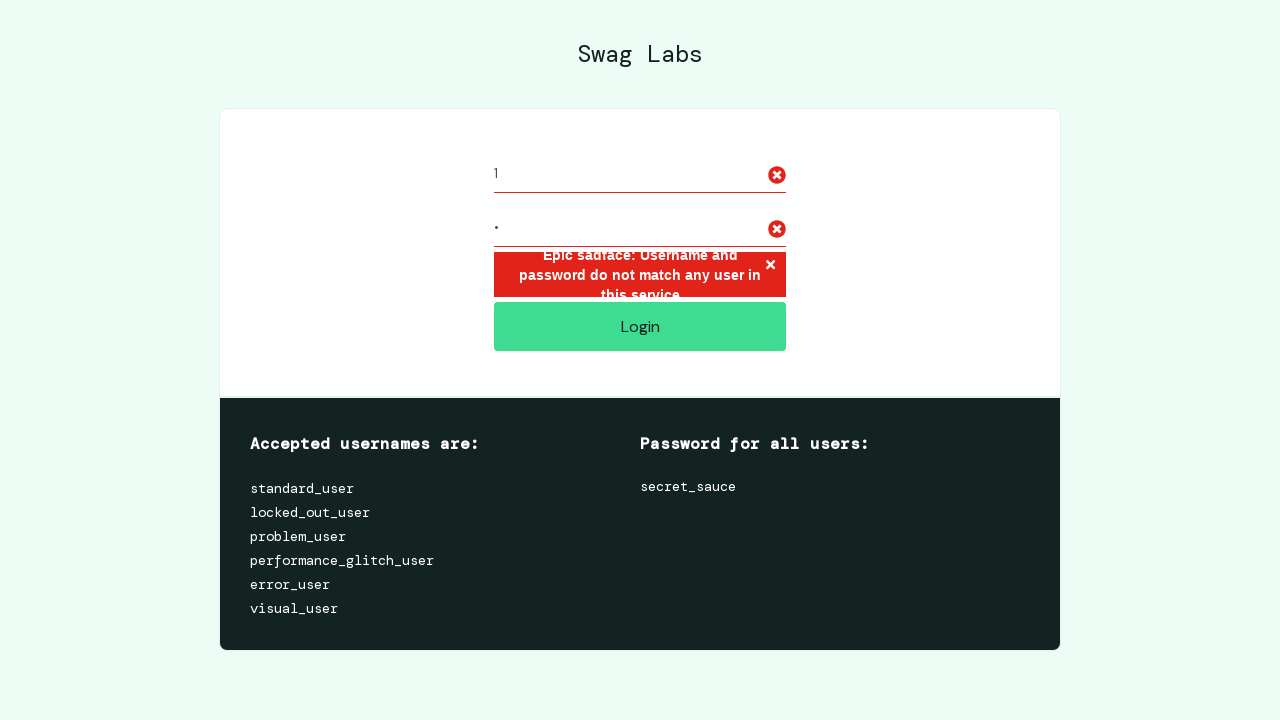